Navigates to the DS Portal homepage and clicks the Get Started button

Starting URL: https://dsportalapp.herokuapp.com

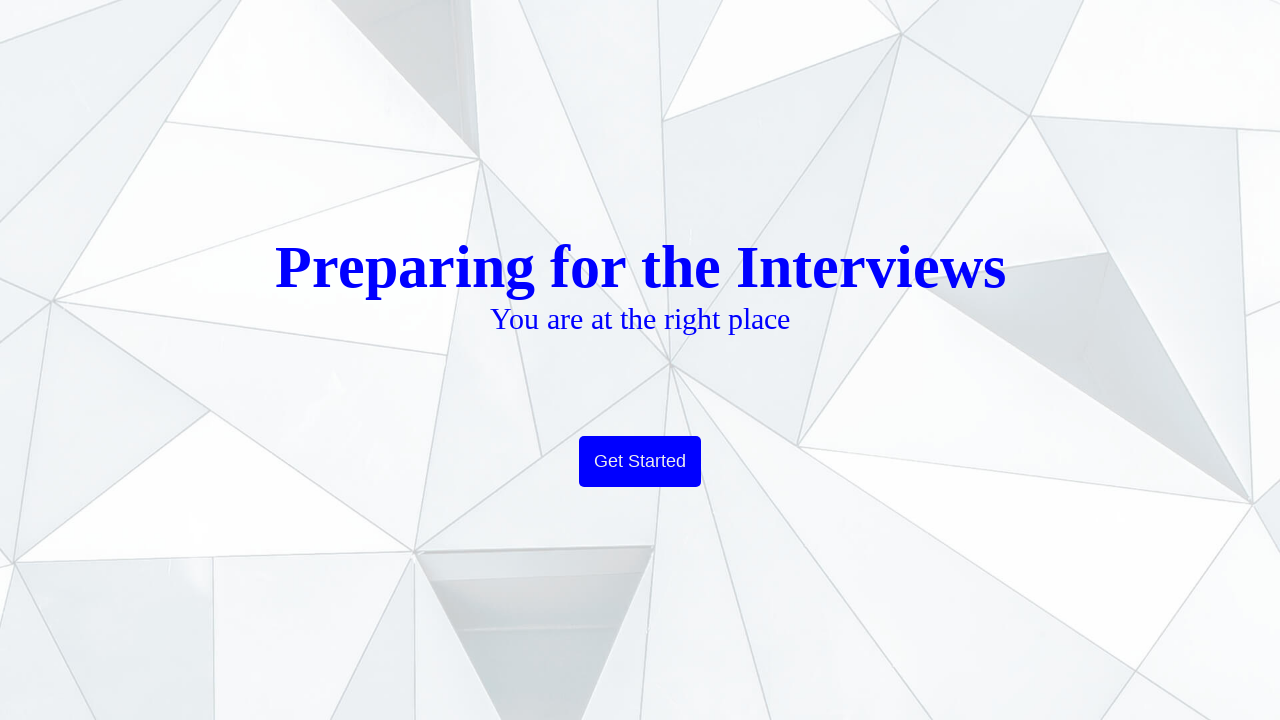

Navigated to DS Portal homepage
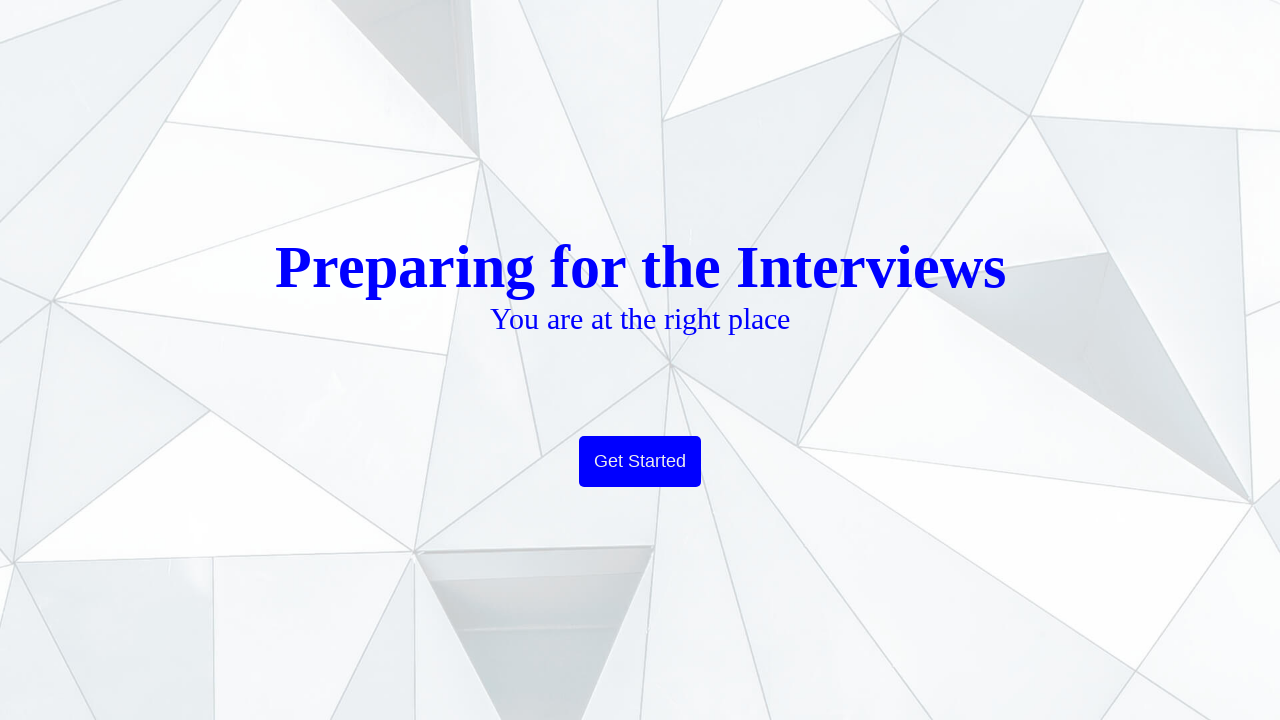

Clicked the Get Started button at (640, 462) on xpath=//button[contains(text(),'Get Started')]
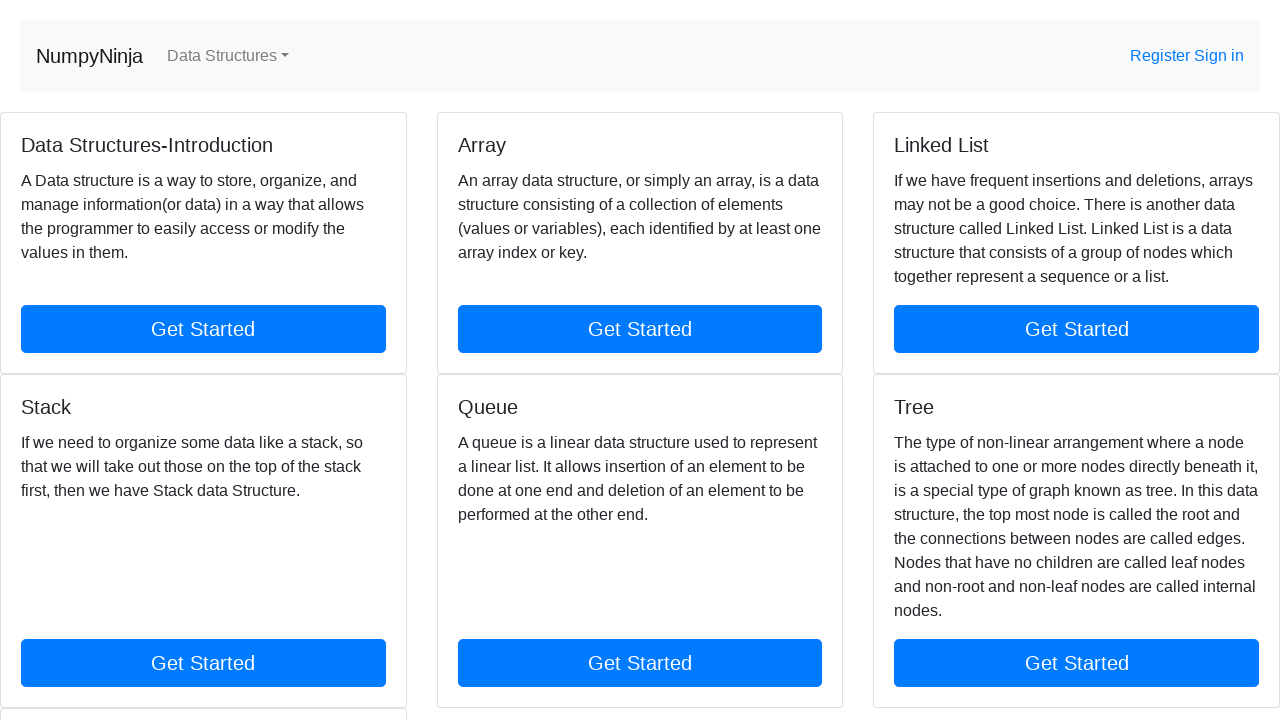

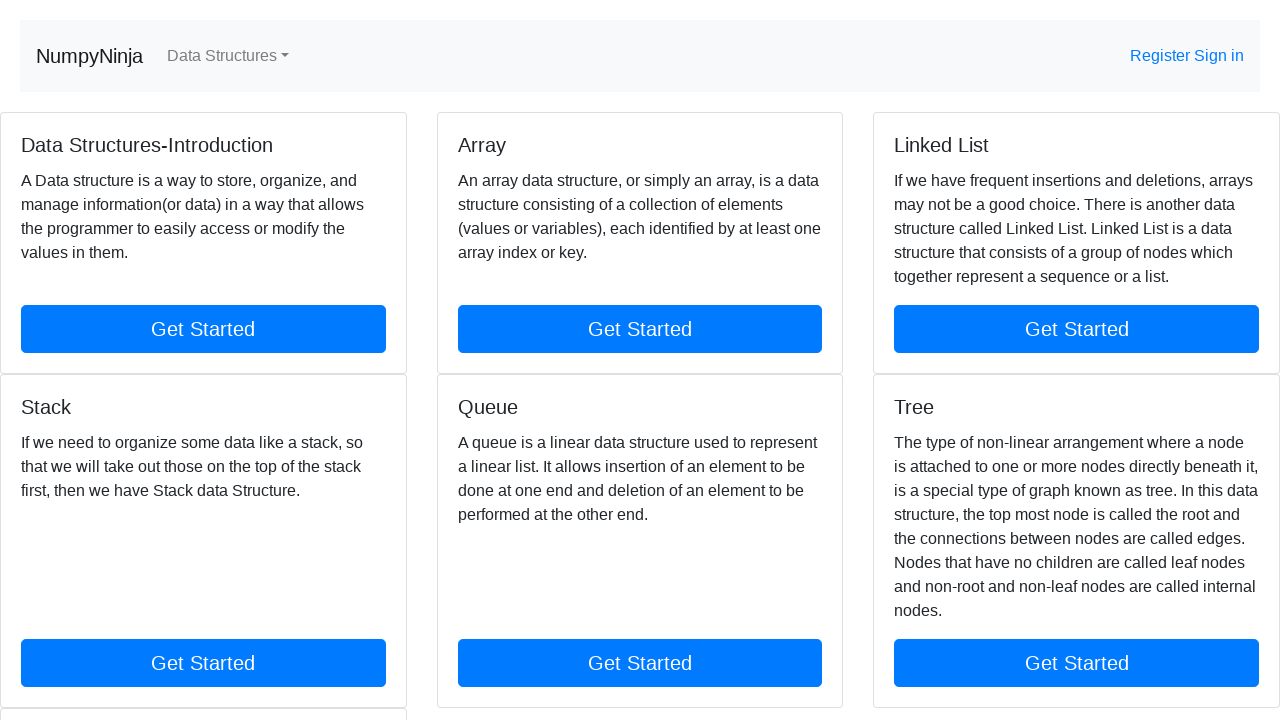